Tests various button interactions on the Leafground website including navigation through menus, checking button states, retrieving button properties, and clicking buttons

Starting URL: https://leafground.com/

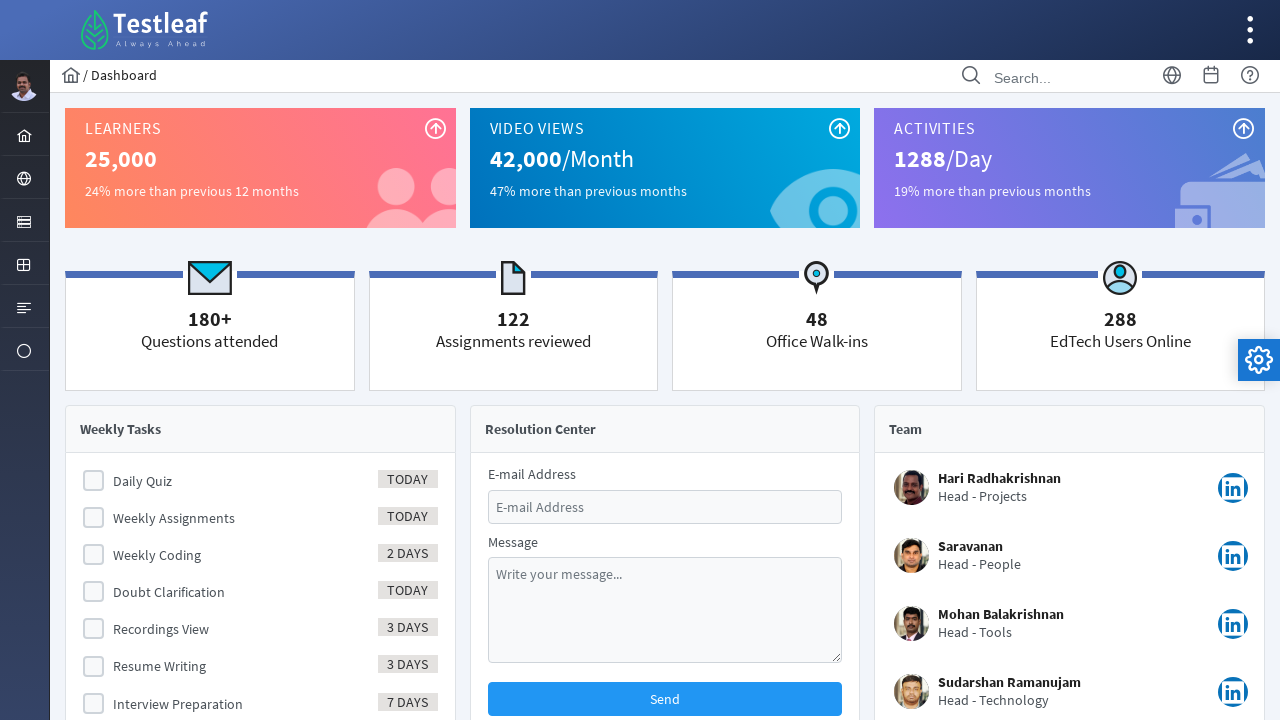

Clicked on the Element menu icon at (24, 220) on #menuform\:j_idt40
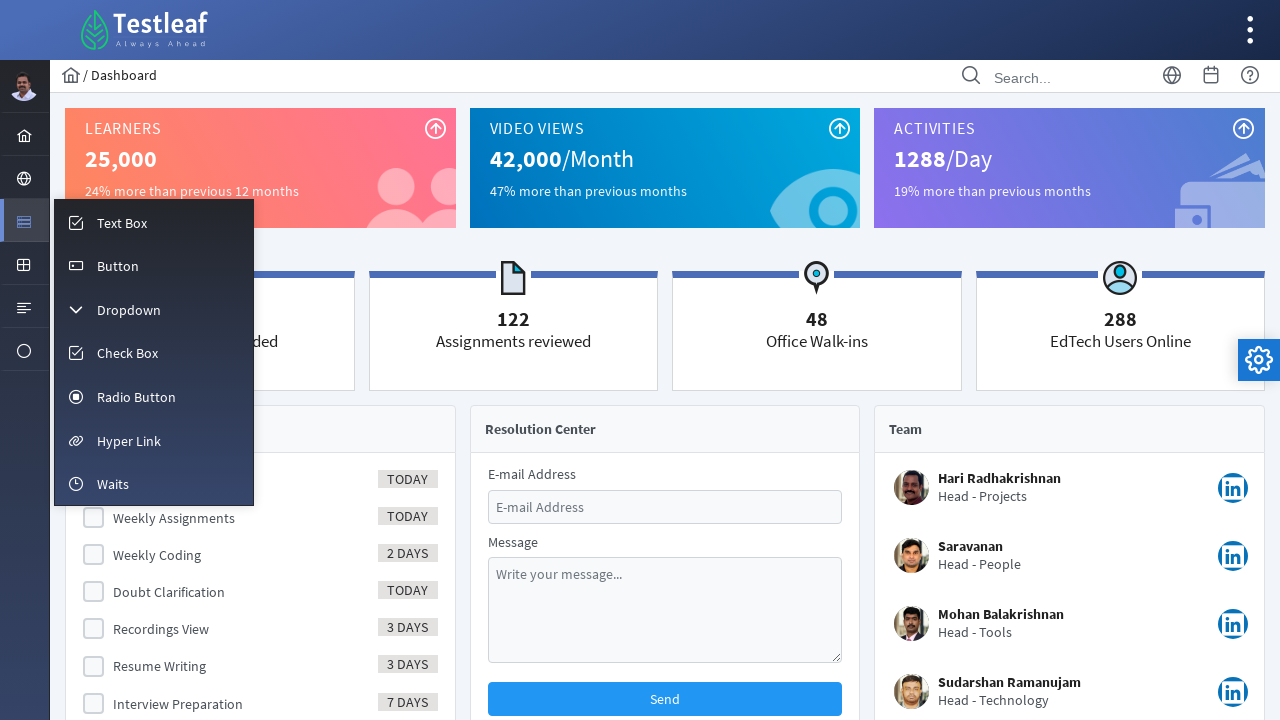

Clicked on Button menu icon at (154, 265) on #menuform\:m_button
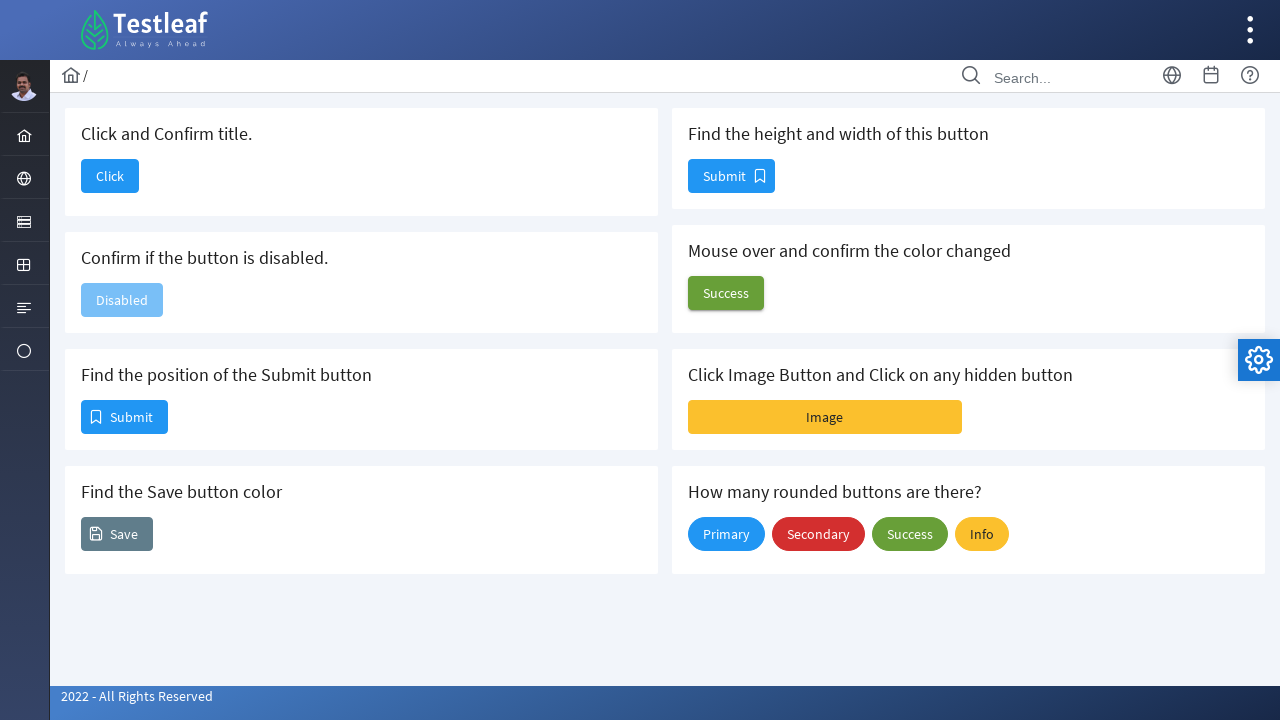

Clicked dashboard button and verified navigation at (110, 176) on #j_idt88\:j_idt90
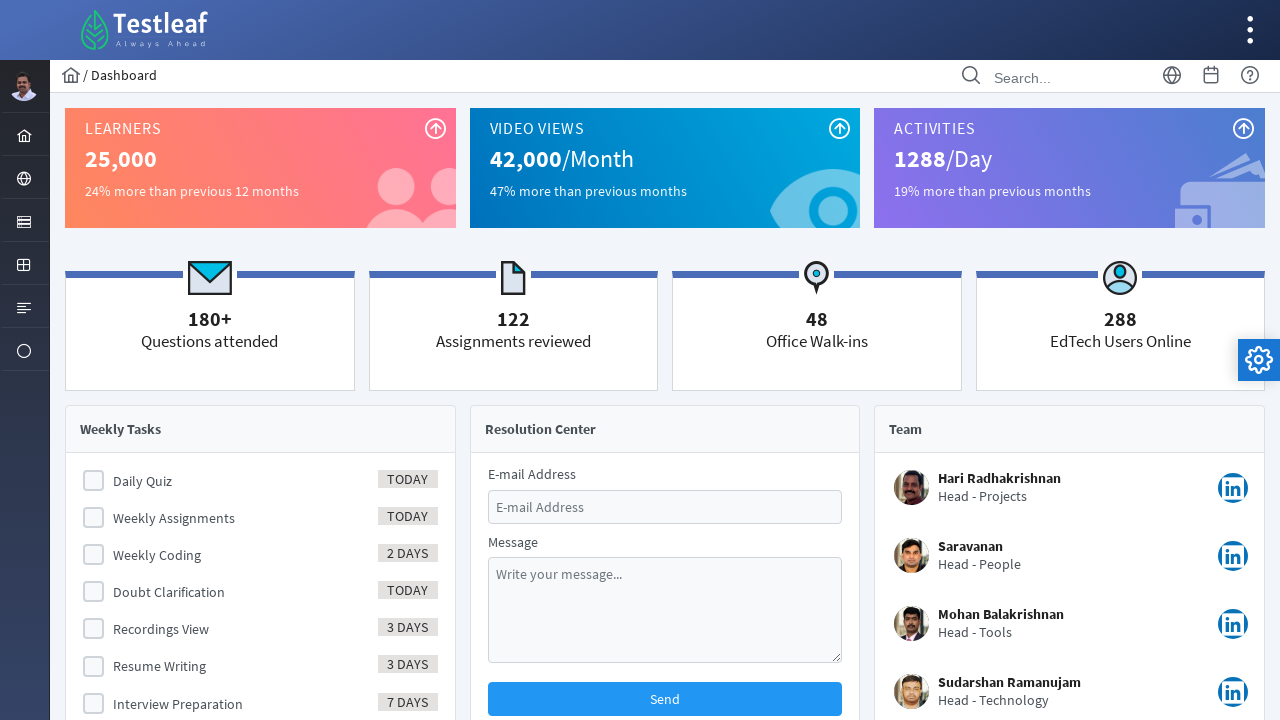

Clicked on the Element menu icon to navigate back at (24, 220) on #menuform\:j_idt40
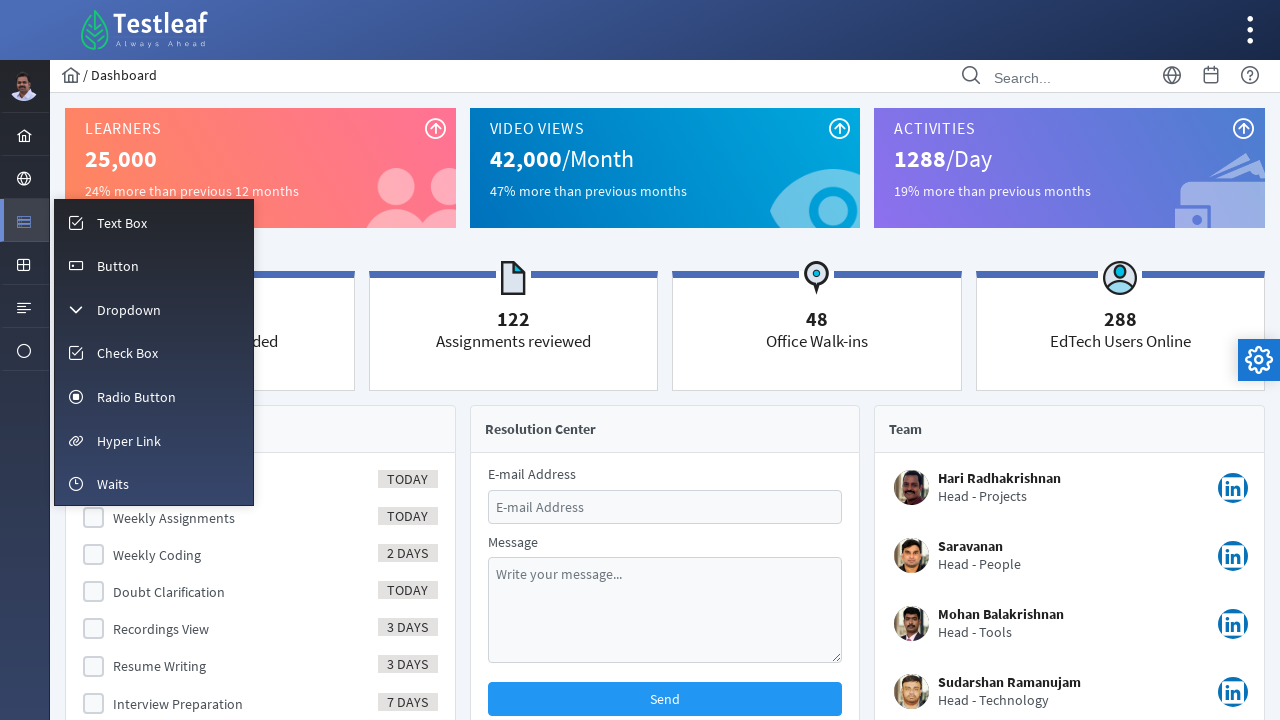

Clicked on Button menu icon to return to buttons section at (154, 265) on #menuform\:m_button
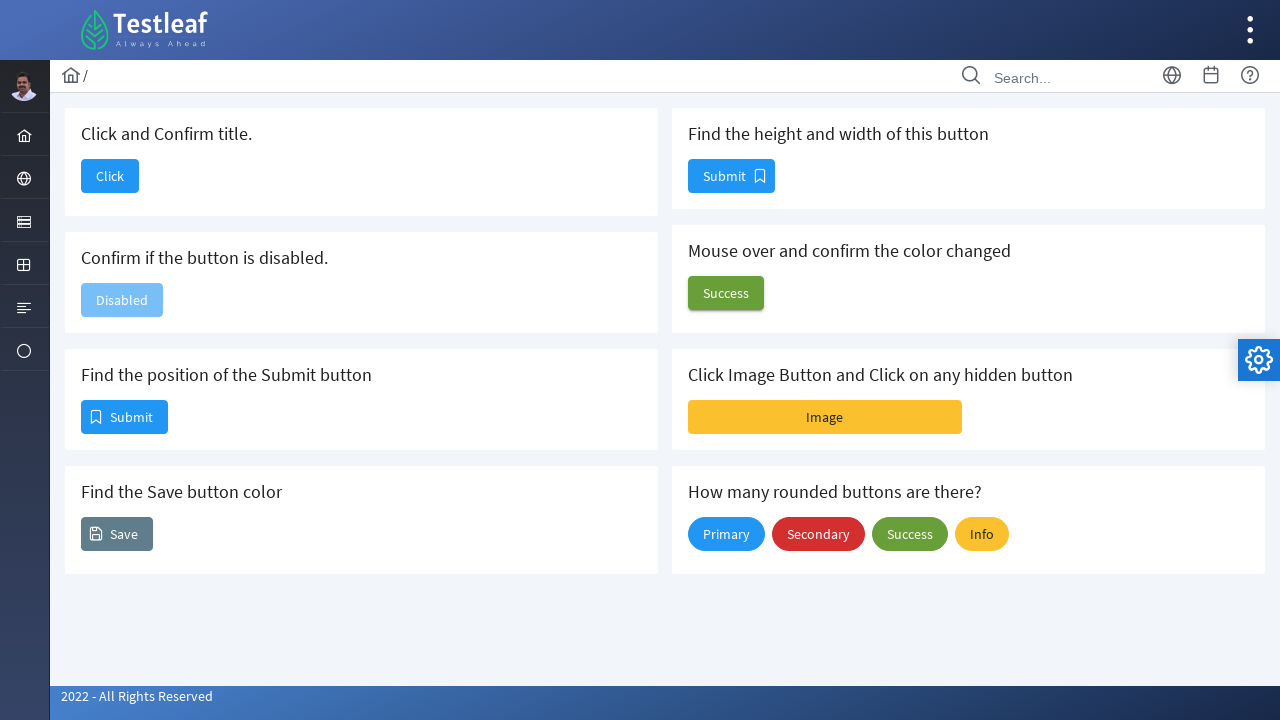

Checked if disable button is enabled: False
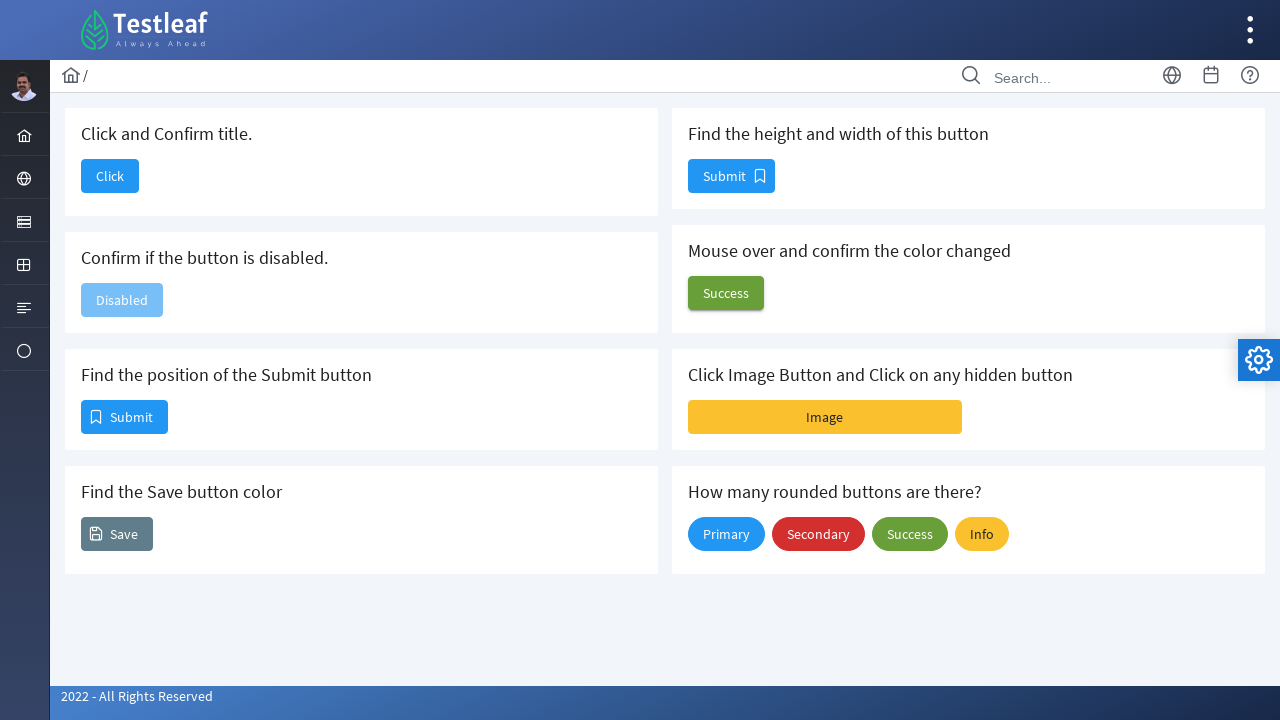

Retrieved position of submit button - X: 81, Y: 400
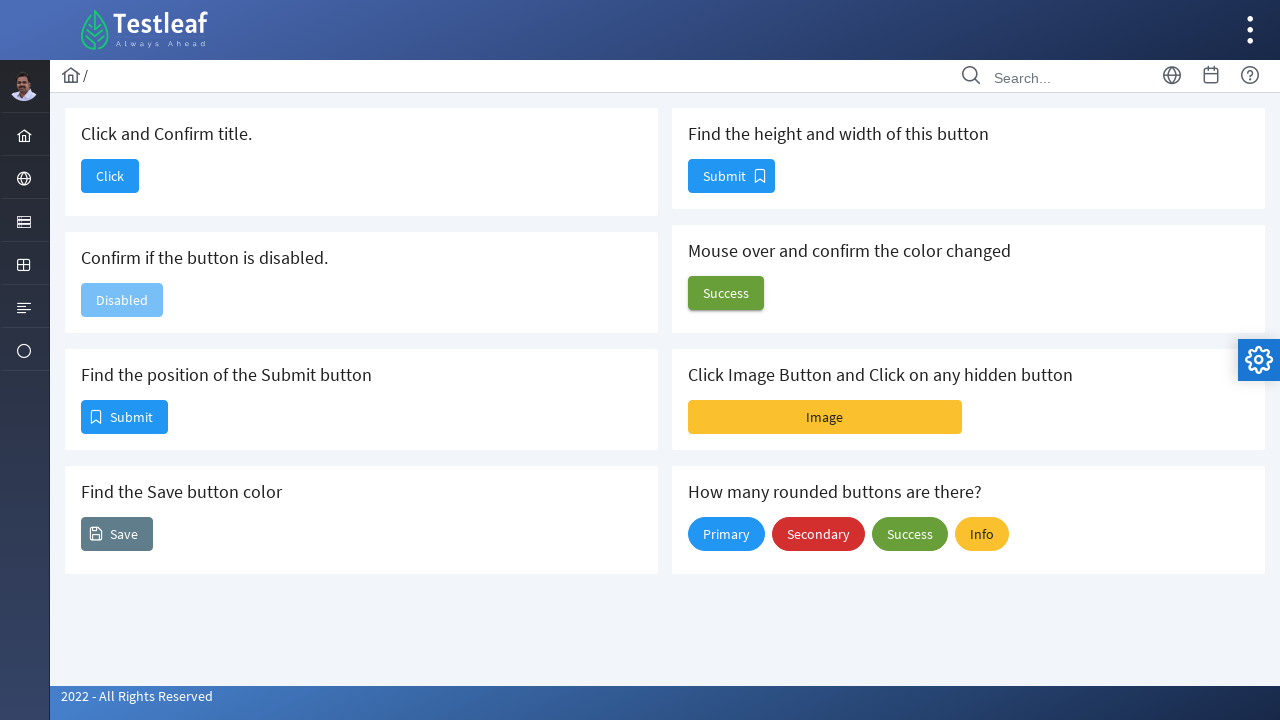

Retrieved color of save button: rgb(255, 255, 255)
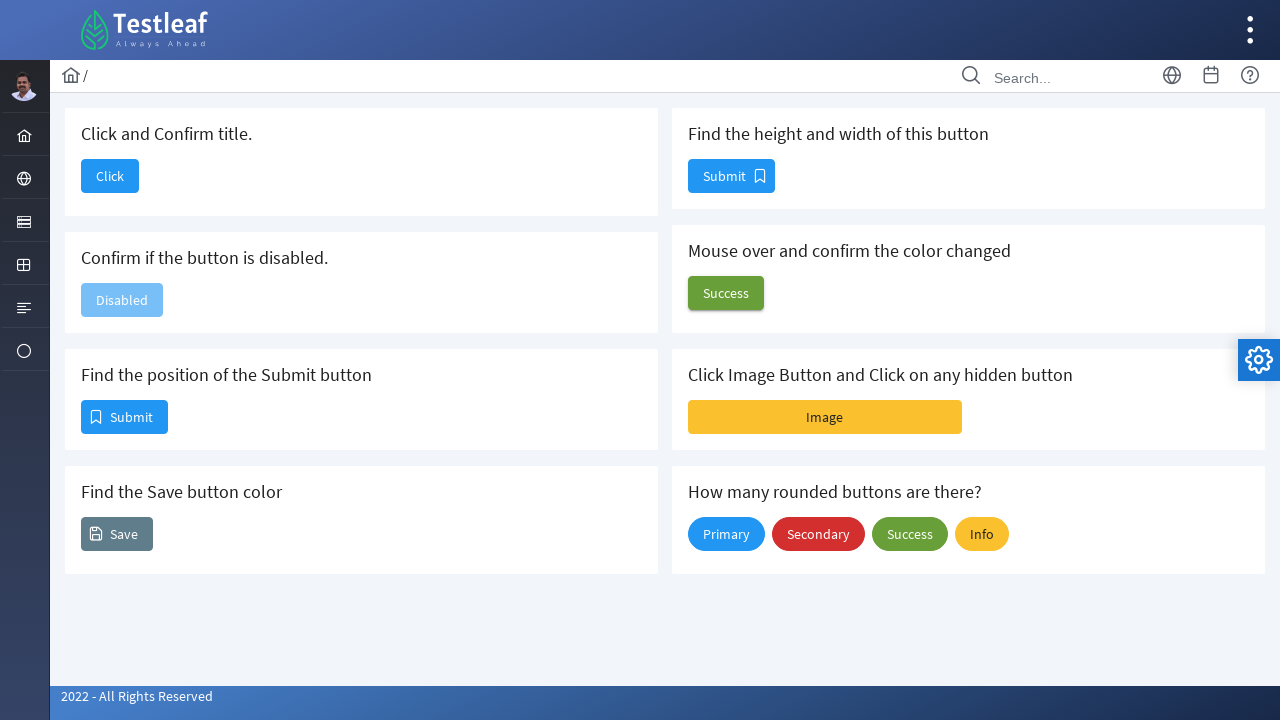

Retrieved dimensions of submit button - Height: 34, Width: 87
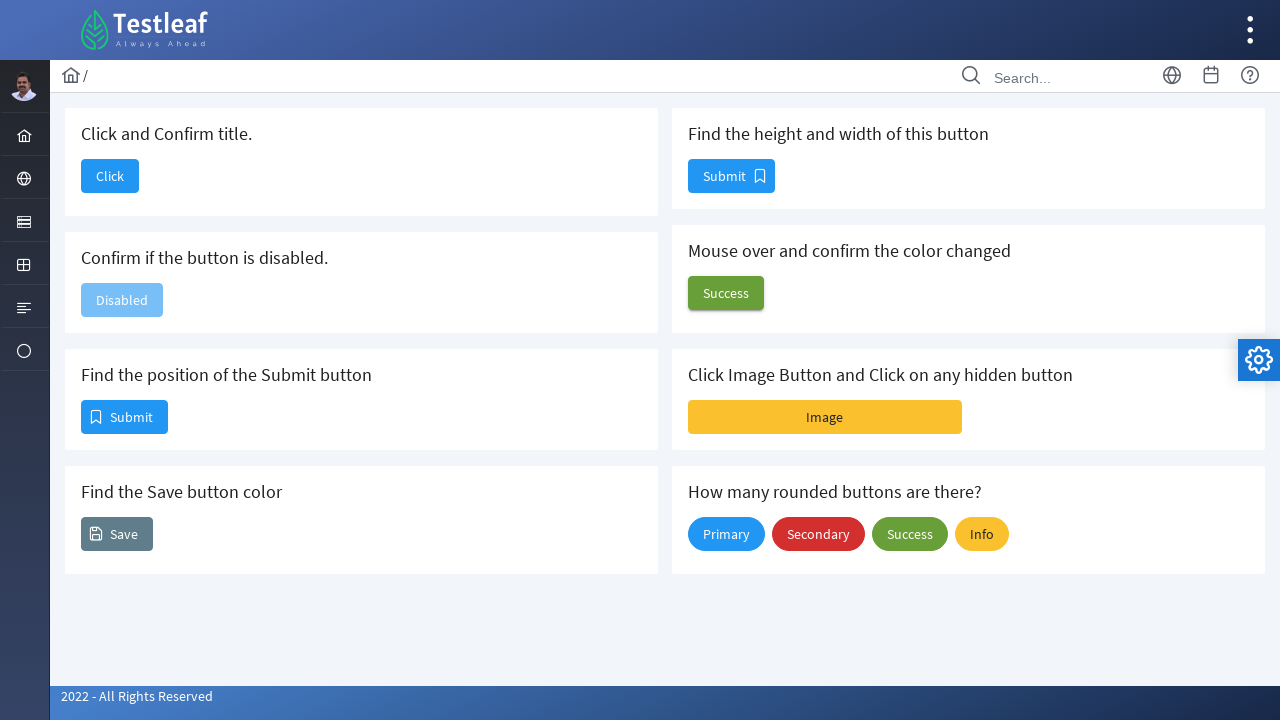

Clicked on image button at (825, 417) on #j_idt88\:j_idt102\:imageBtn
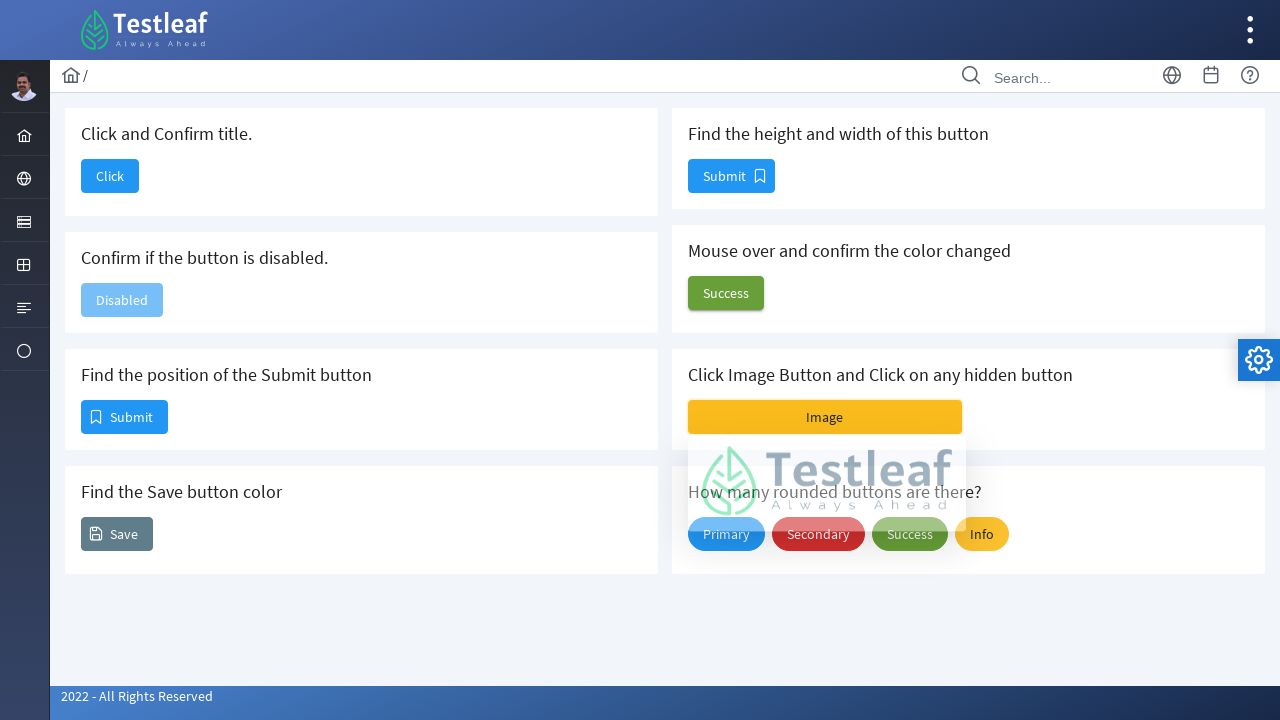

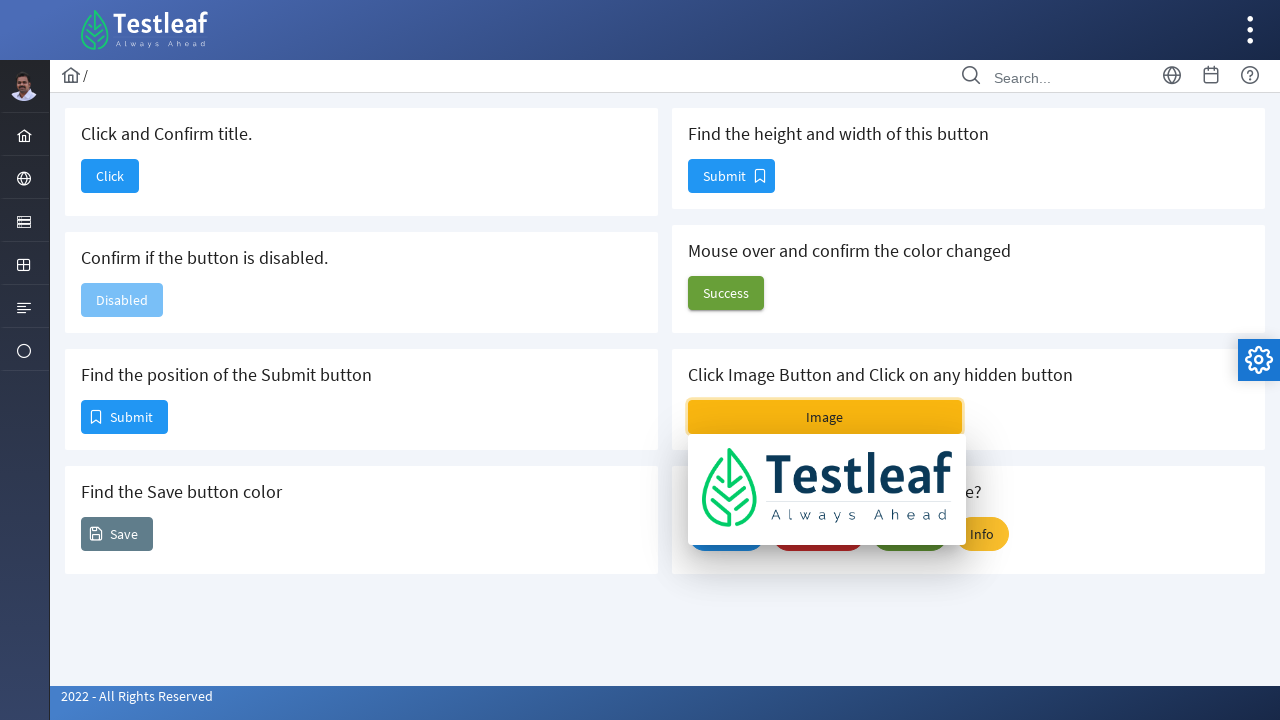